Tests drag-and-drop functionality on jQuery UI demo page by dragging an element from source to target within an iframe

Starting URL: http://jqueryui.com/droppable/

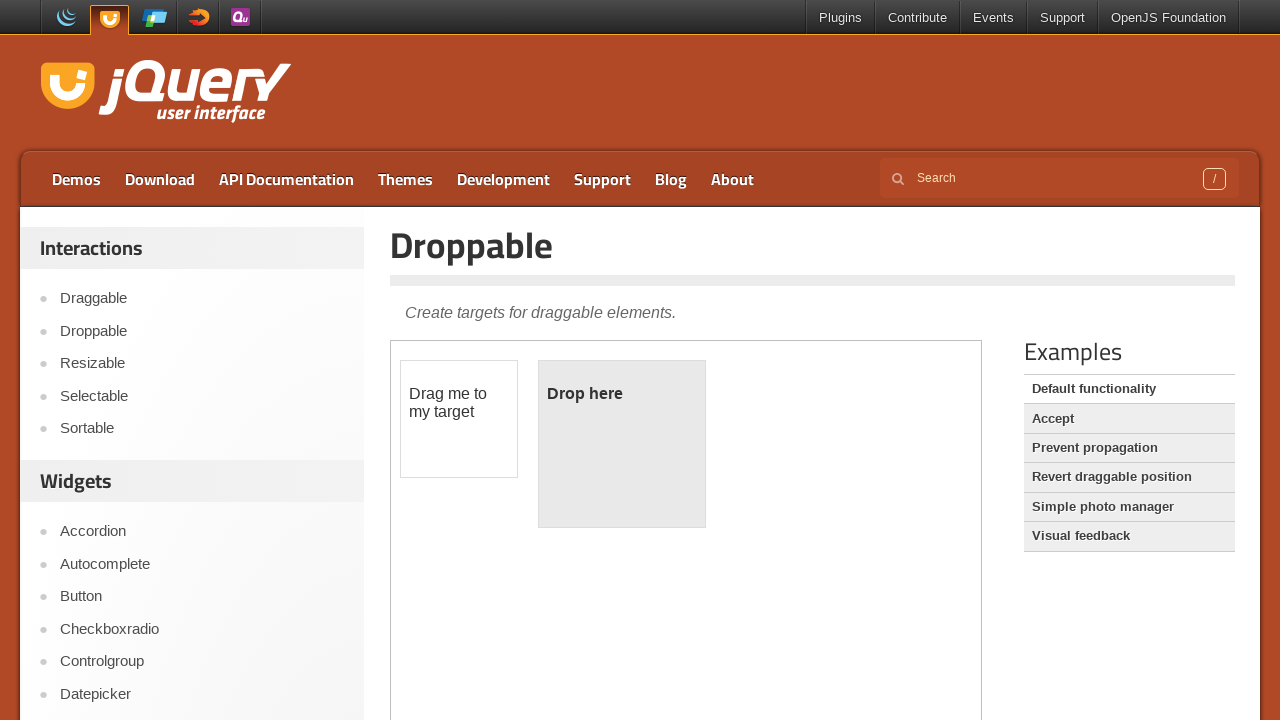

Located the iframe containing the drag-and-drop demo
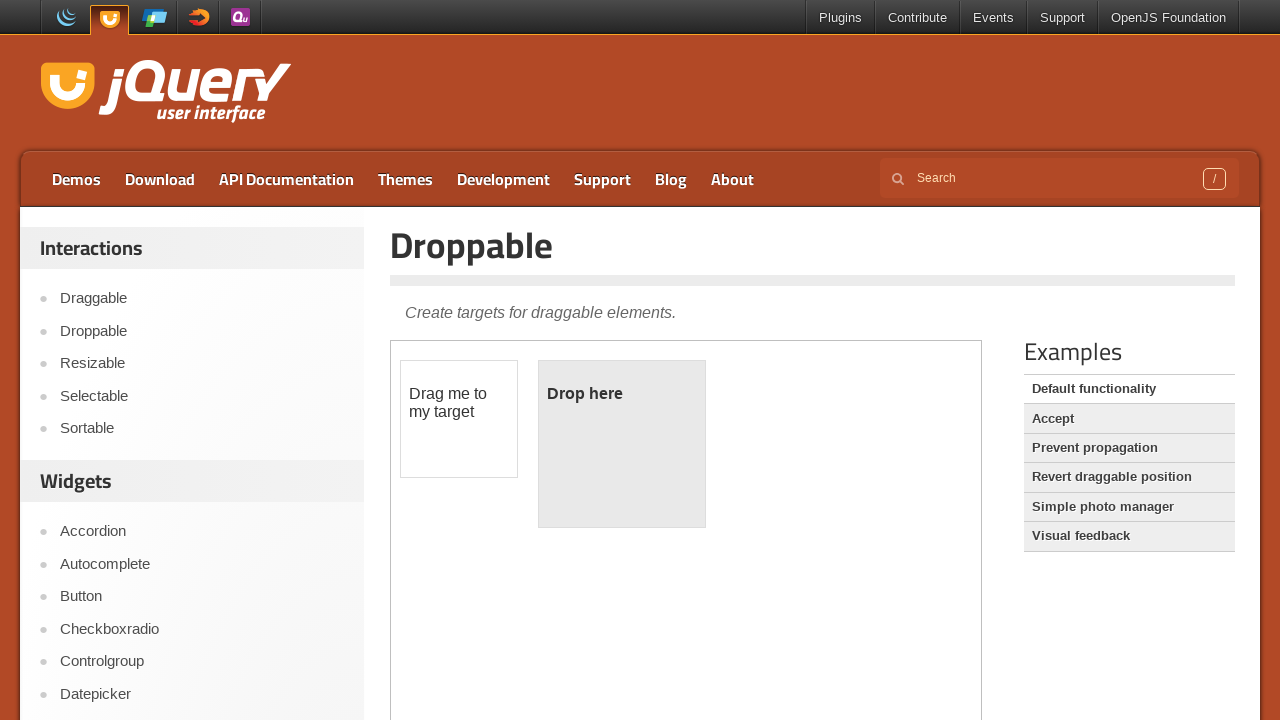

Located the draggable element
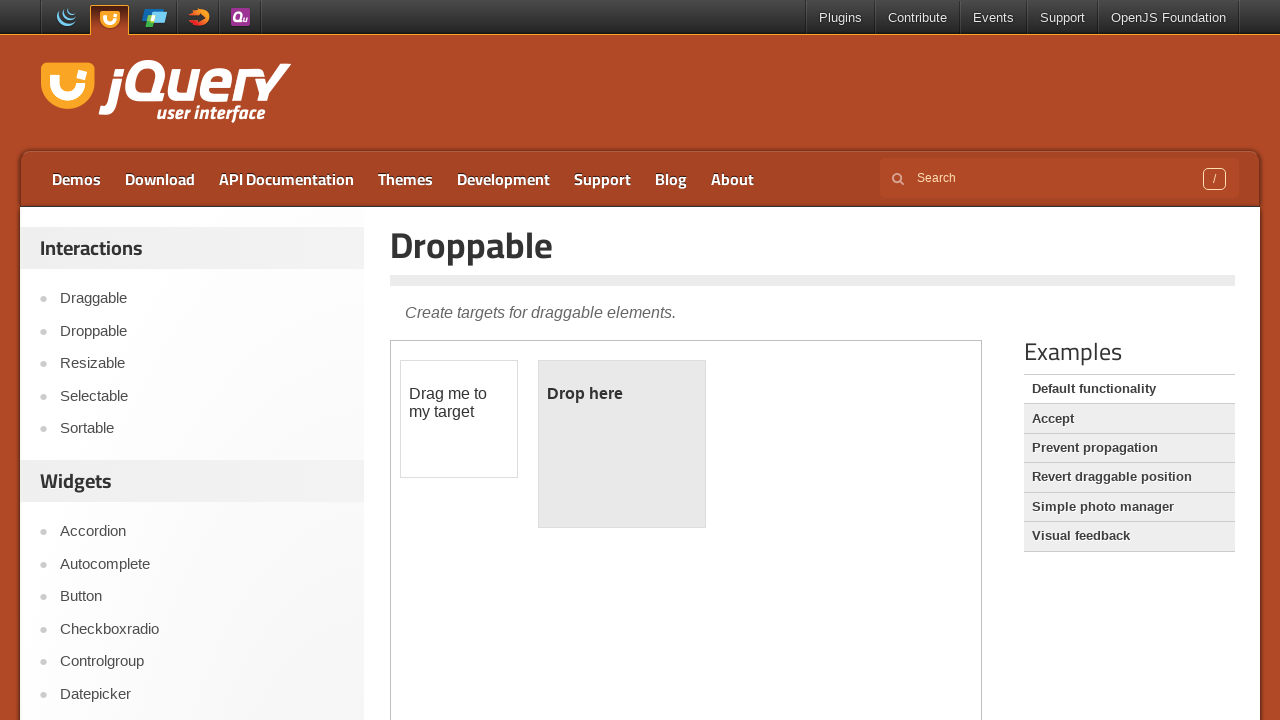

Located the droppable target element
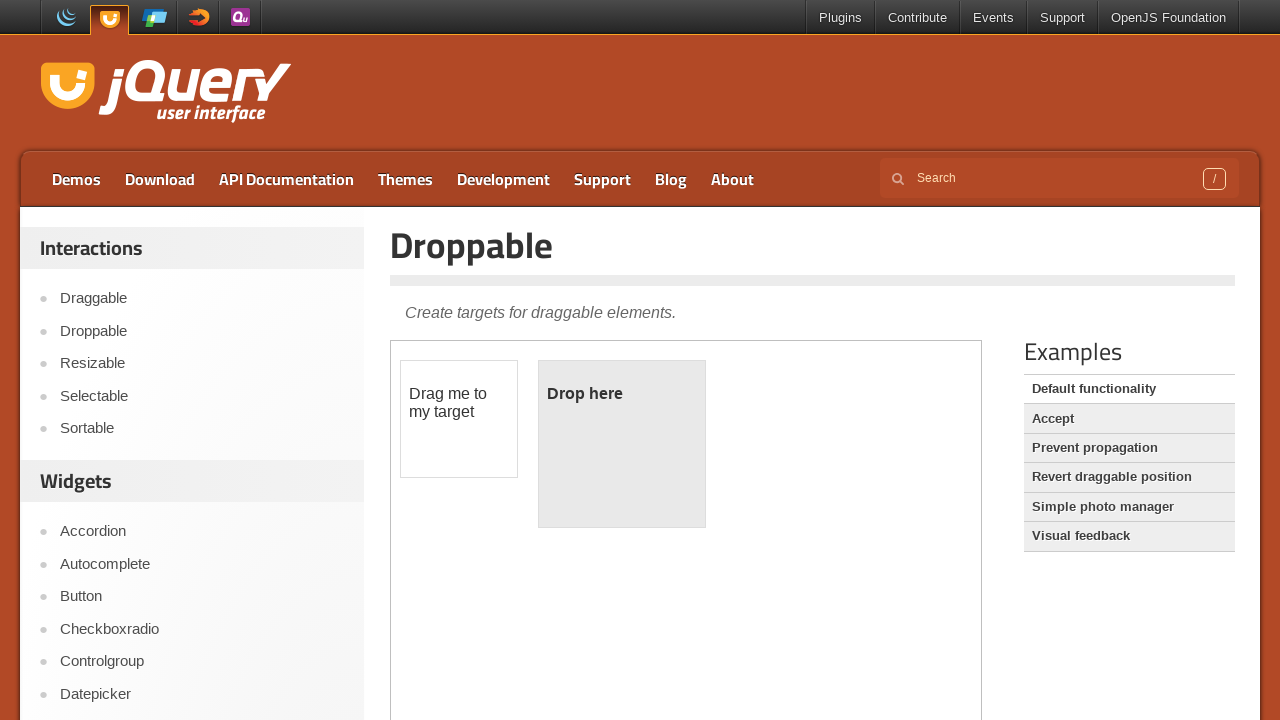

Dragged the draggable element to the droppable target at (622, 444)
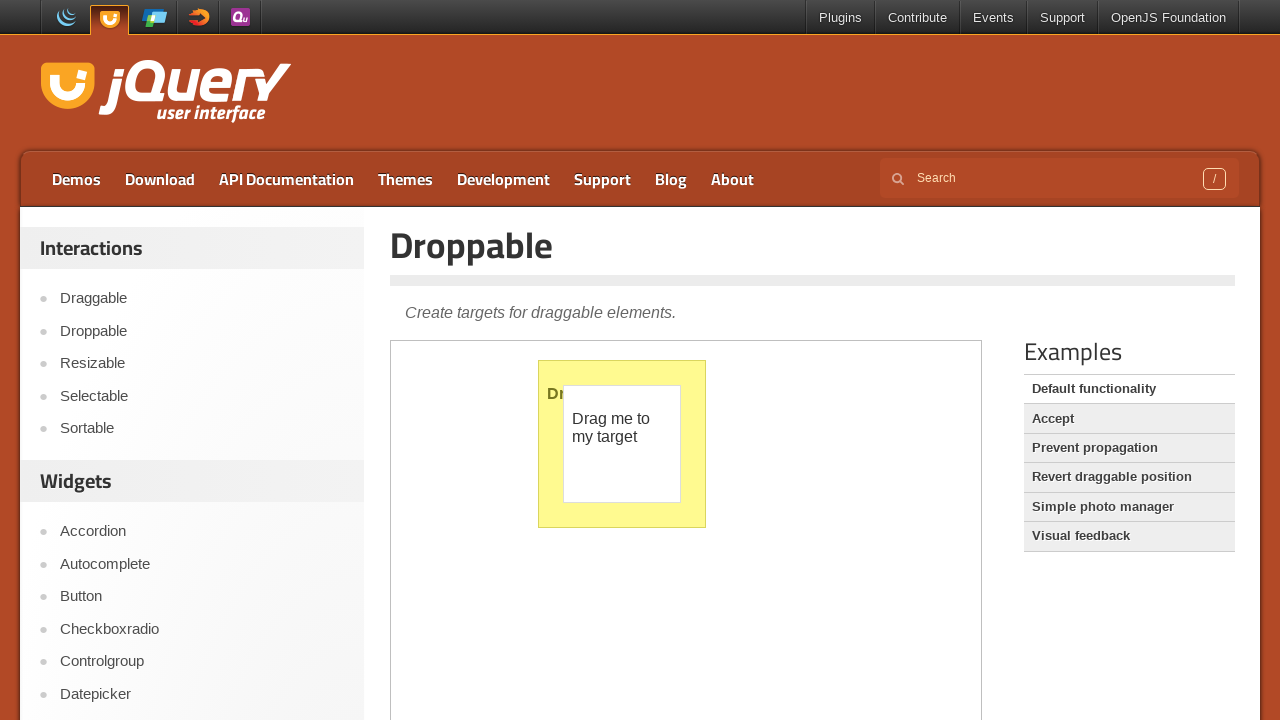

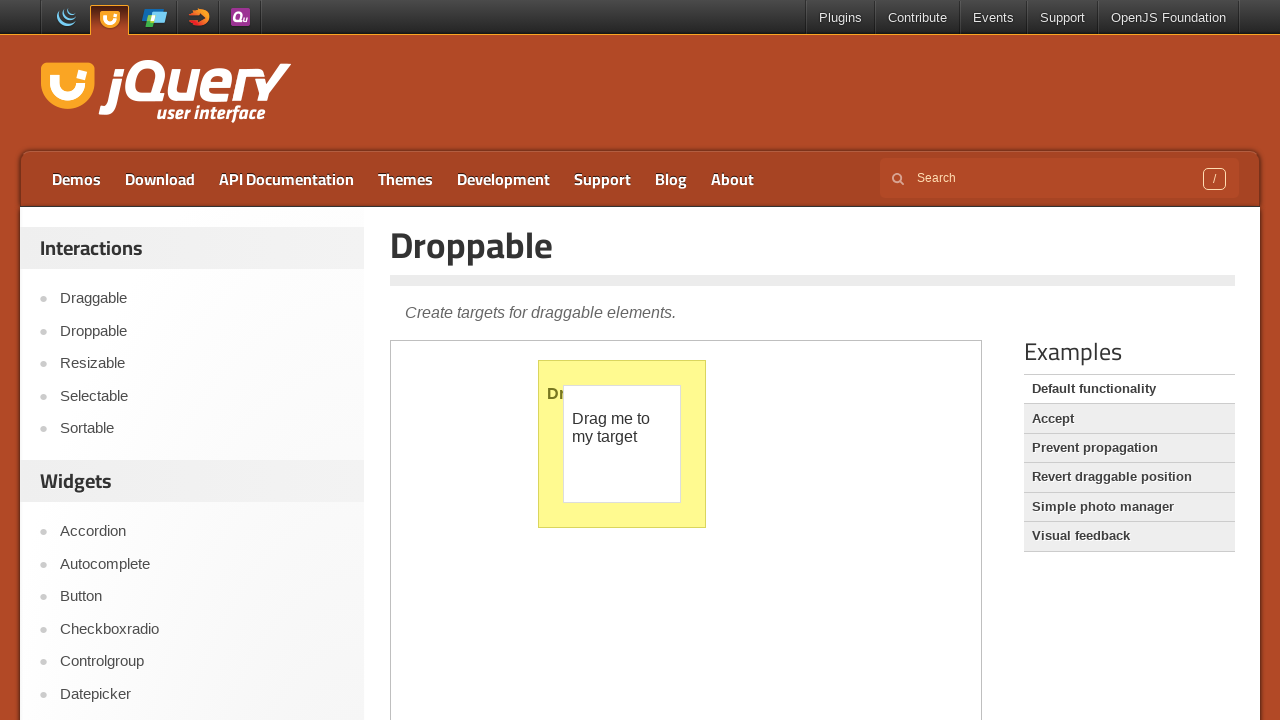